Tests single click alert functionality by clicking a button and handling the dialog

Starting URL: http://www.artoftesting.com/sampleSiteForSelenium.html

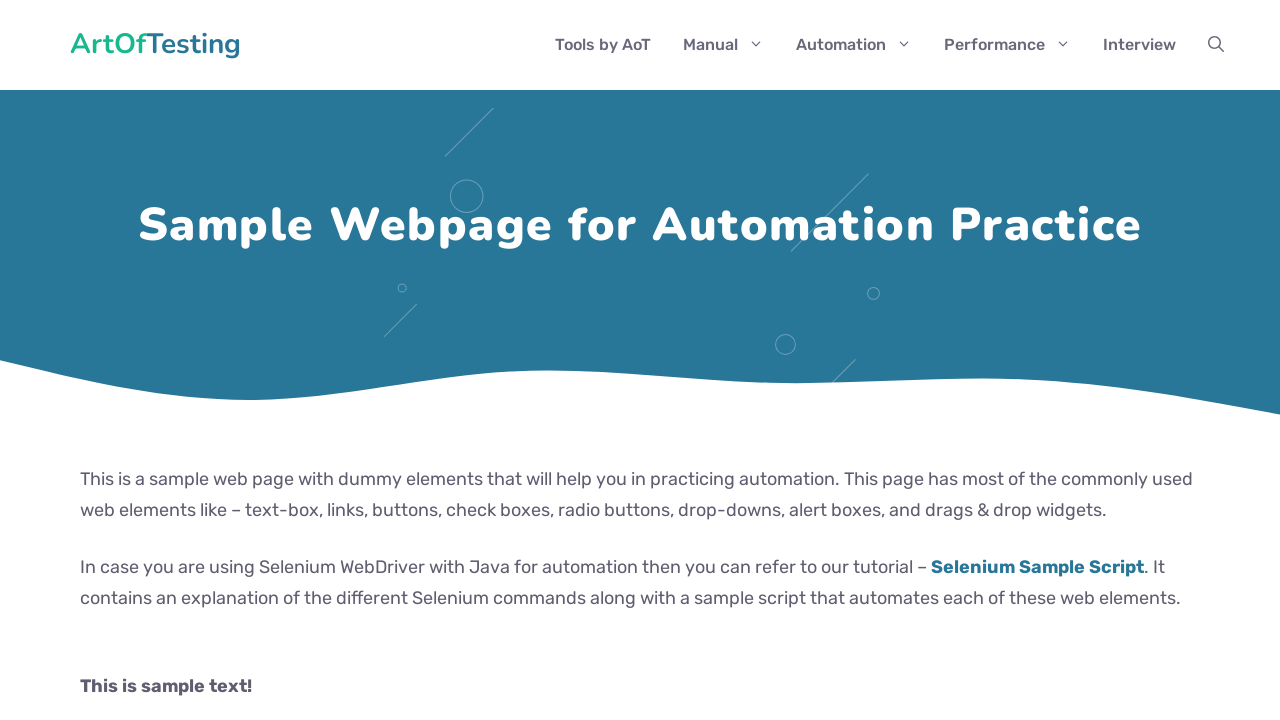

Set up dialog handler to accept all dialogs
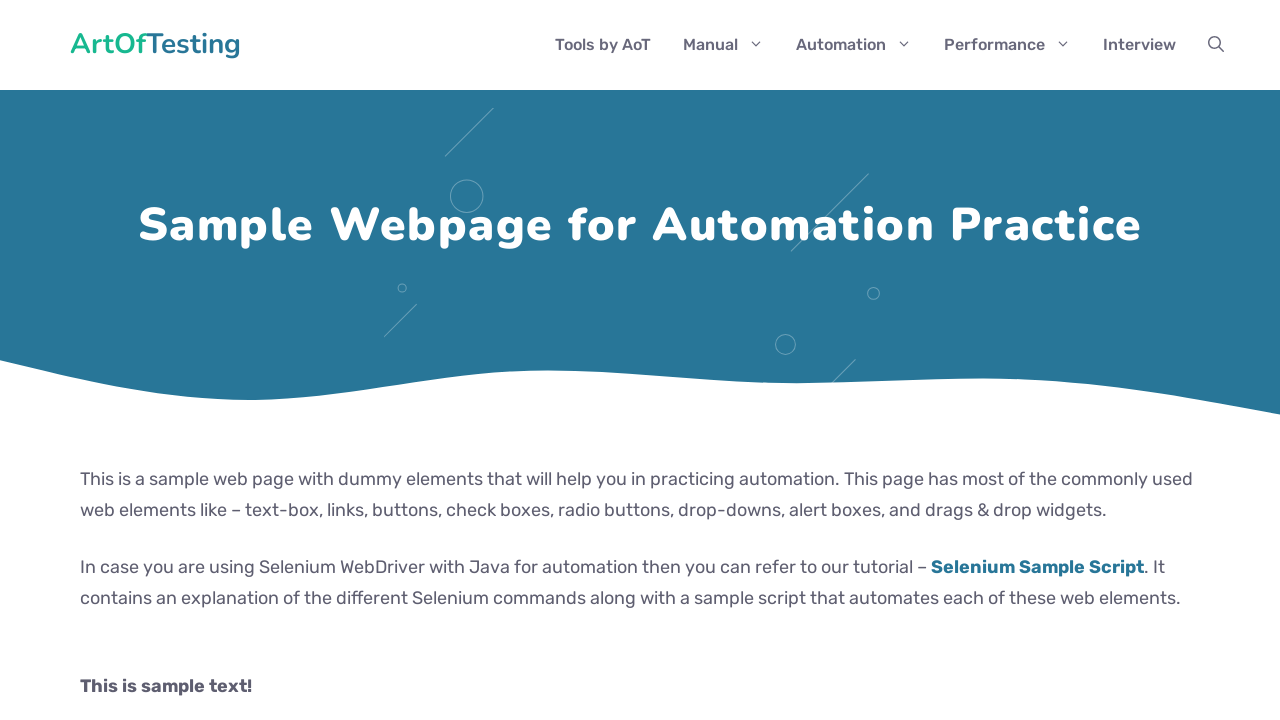

Clicked the Alert button to trigger single click alert at (242, 361) on button:has-text('Alert')
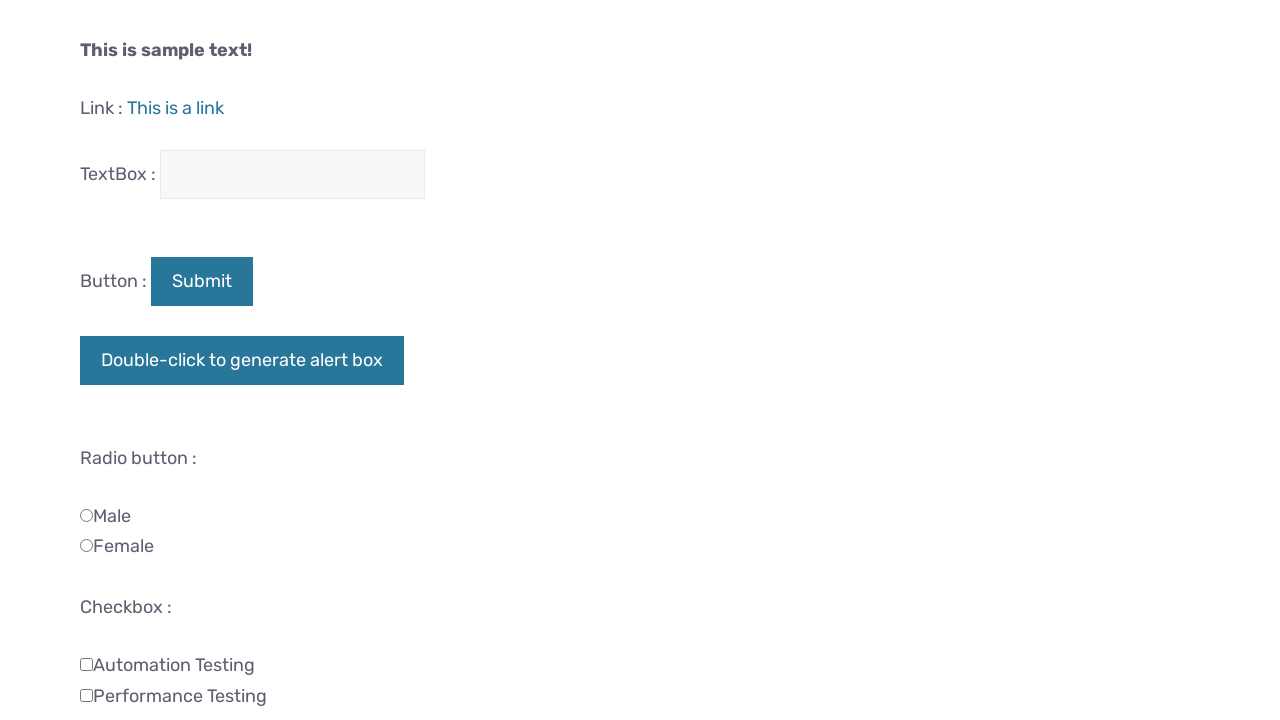

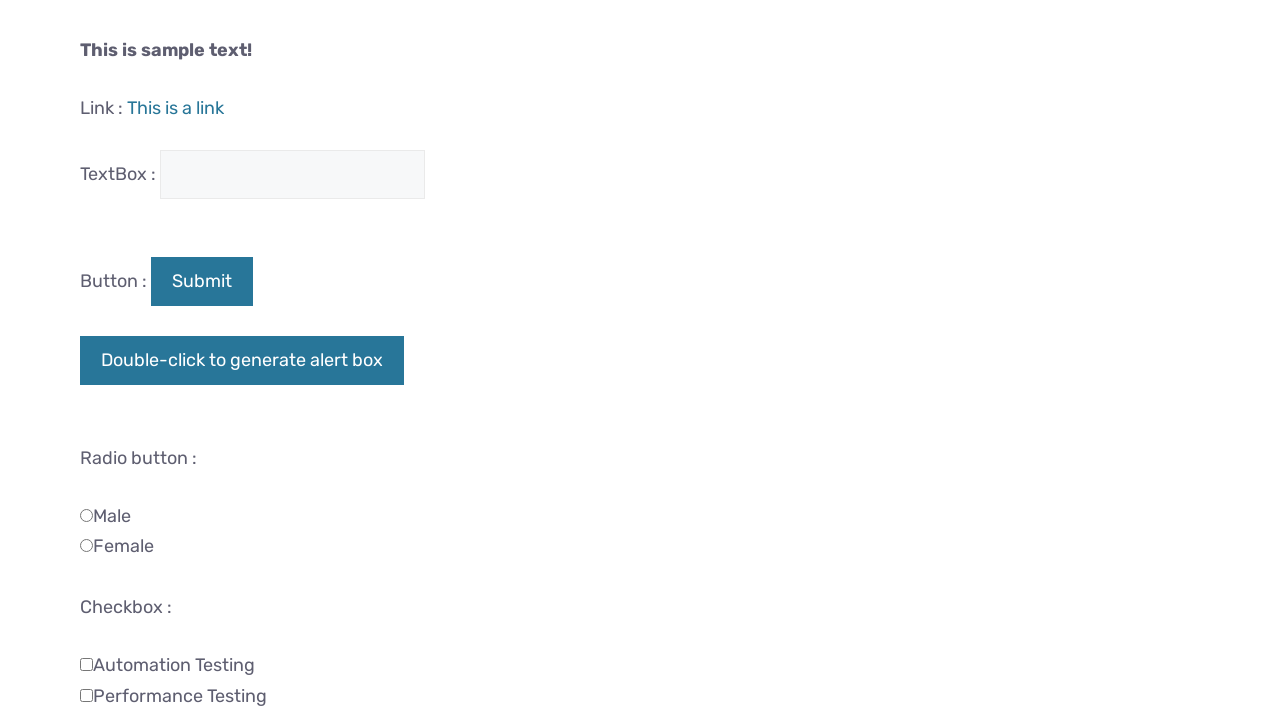